Tests dynamic dropdown functionality by selecting an origin station and a destination station from dropdown menus on a flight booking practice page

Starting URL: https://rahulshettyacademy.com/dropdownsPractise/

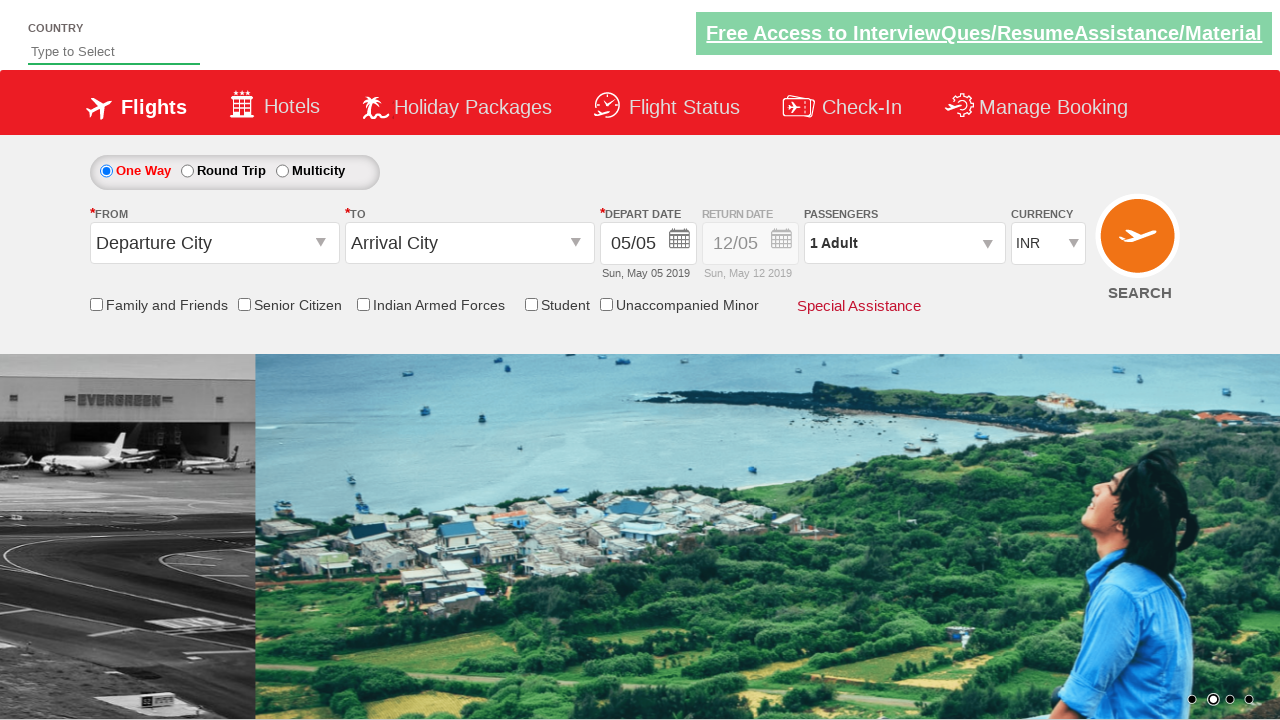

Clicked on origin station dropdown to open it at (214, 243) on #ctl00_mainContent_ddl_originStation1_CTXT
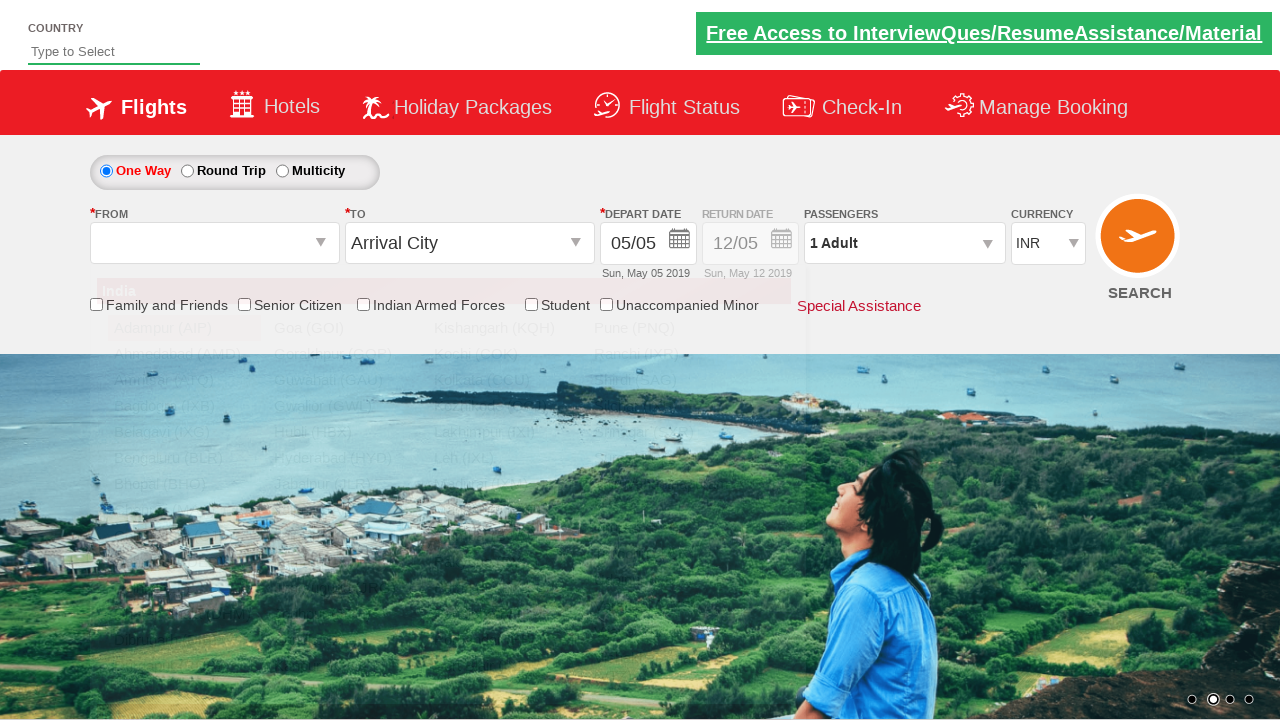

Selected 'HBX' (Hubli) as the origin station at (344, 432) on a[value='HBX']
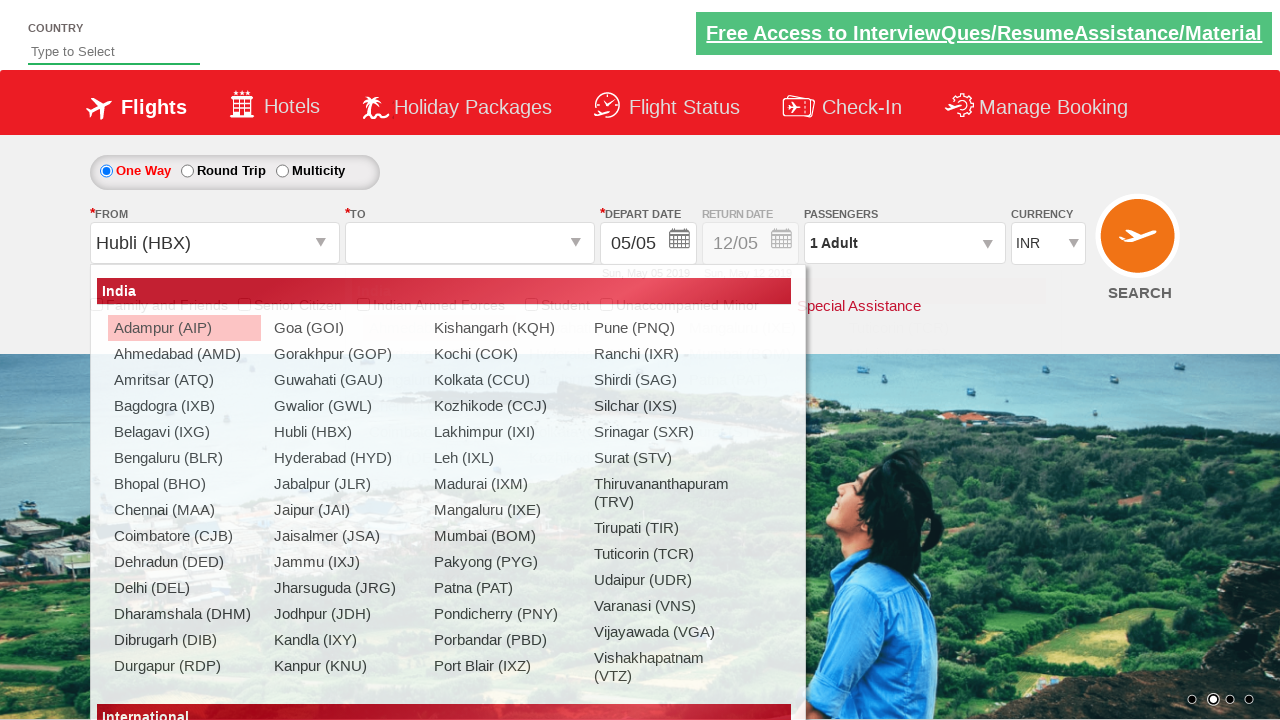

Waited 1000ms for destination dropdown to be ready
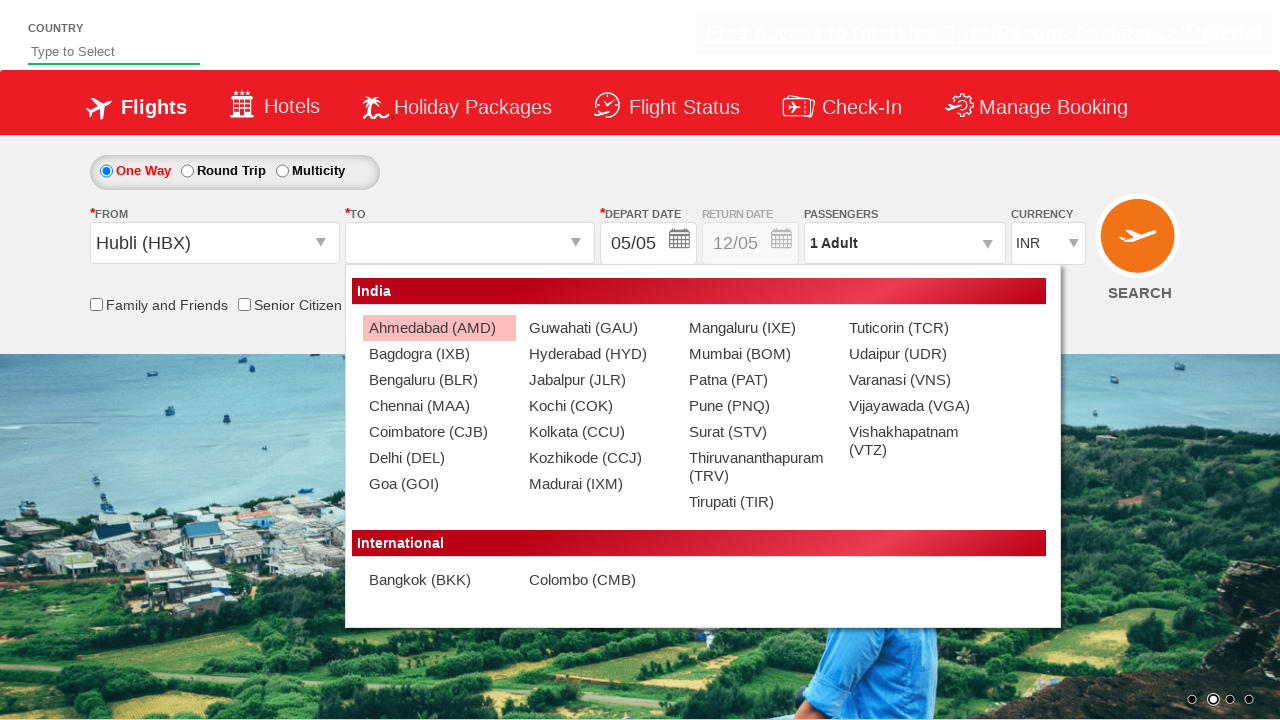

Selected 'COK' (Cochin) as the destination station from the destination dropdown at (599, 406) on xpath=//div[@id='glsctl00_mainContent_ddl_destinationStation1_CTNR']//a[@value='
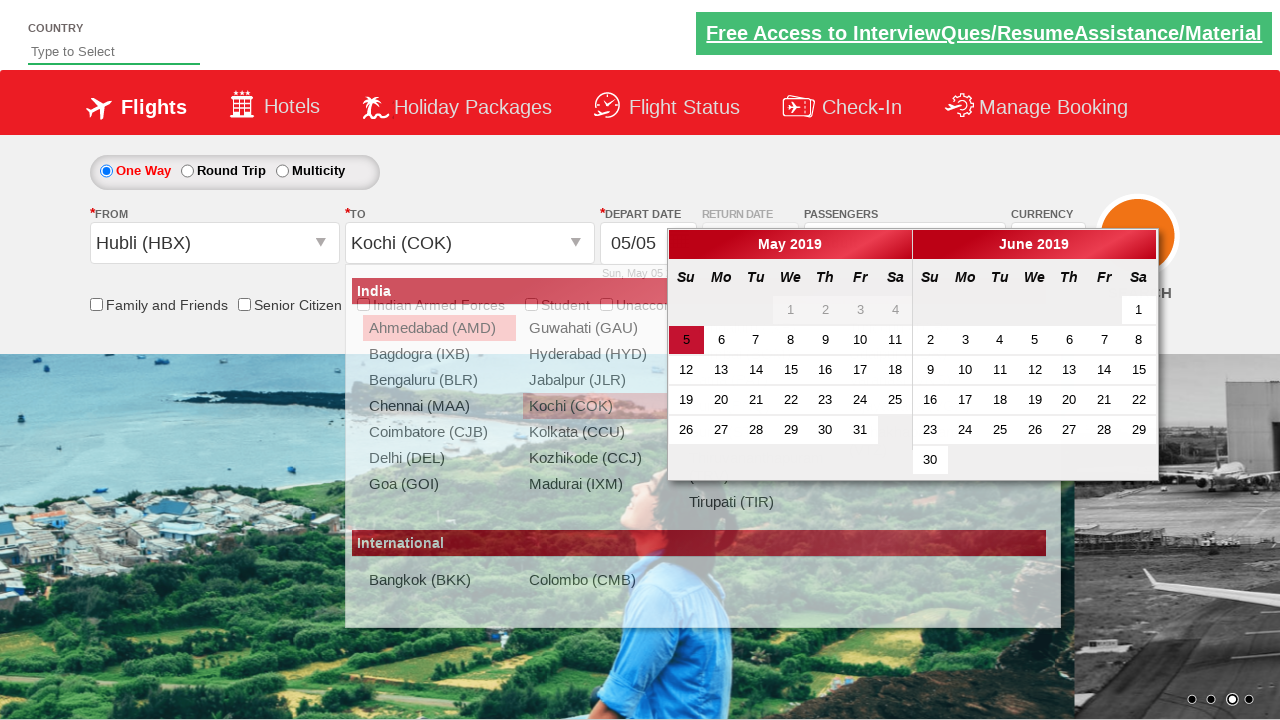

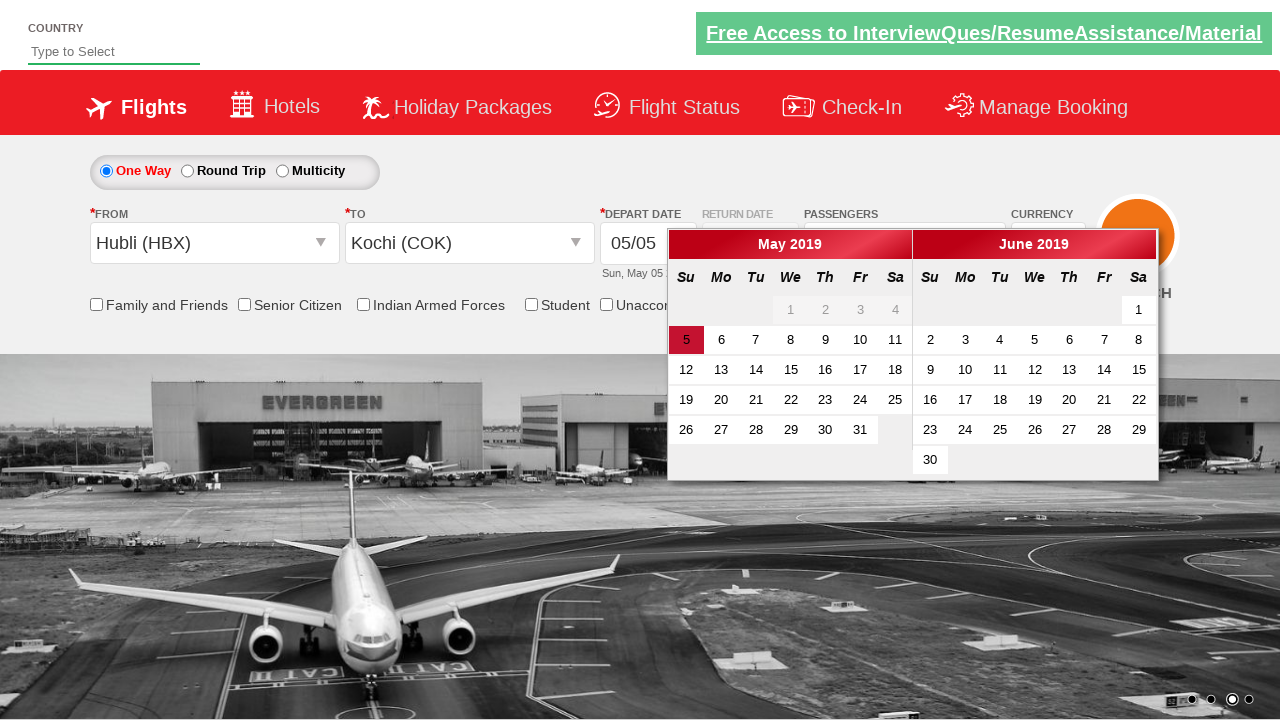